Solves a math problem by extracting two numbers from the page, calculating their sum, and selecting the result from a dropdown menu

Starting URL: http://suninjuly.github.io/selects1.html

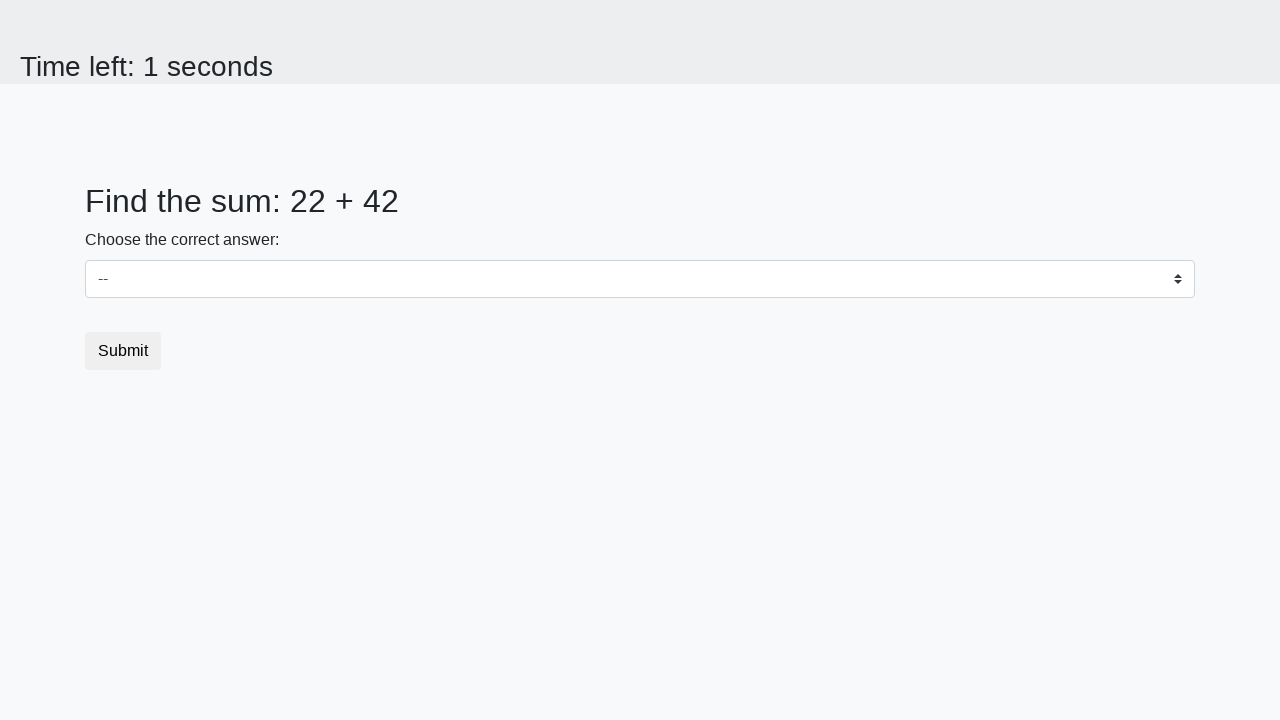

Navigated to math problem page
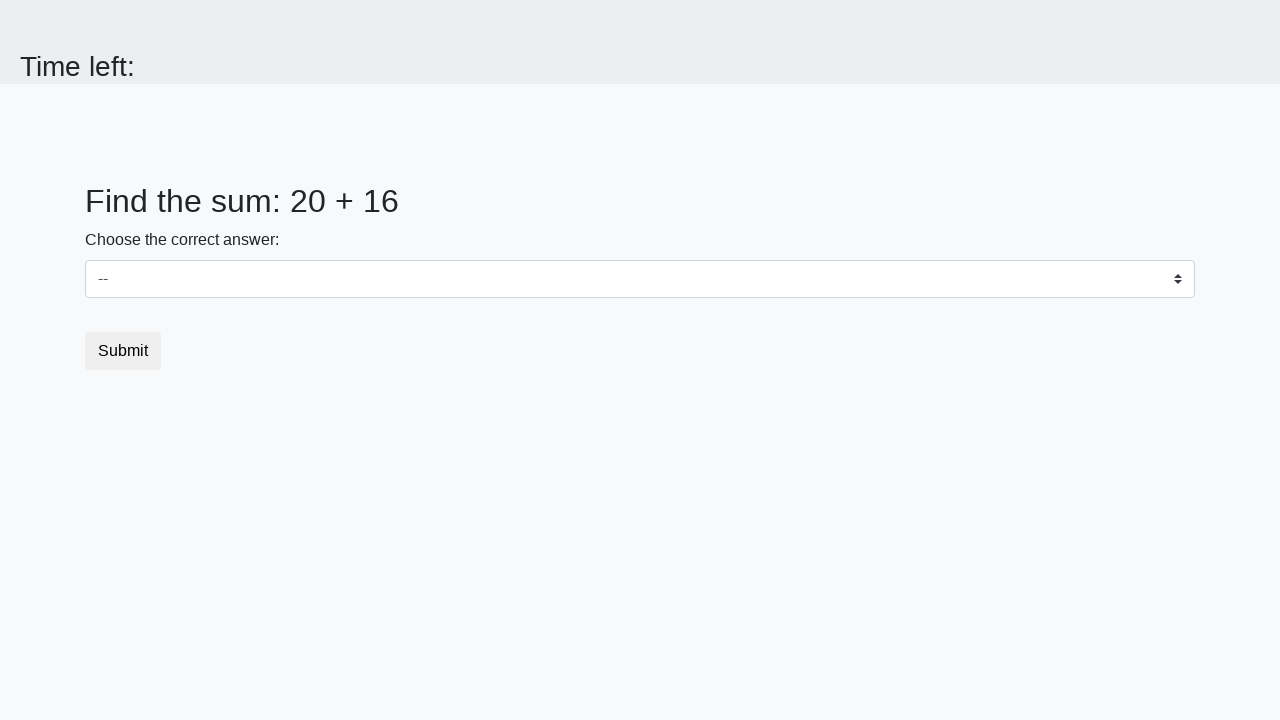

Located first number element
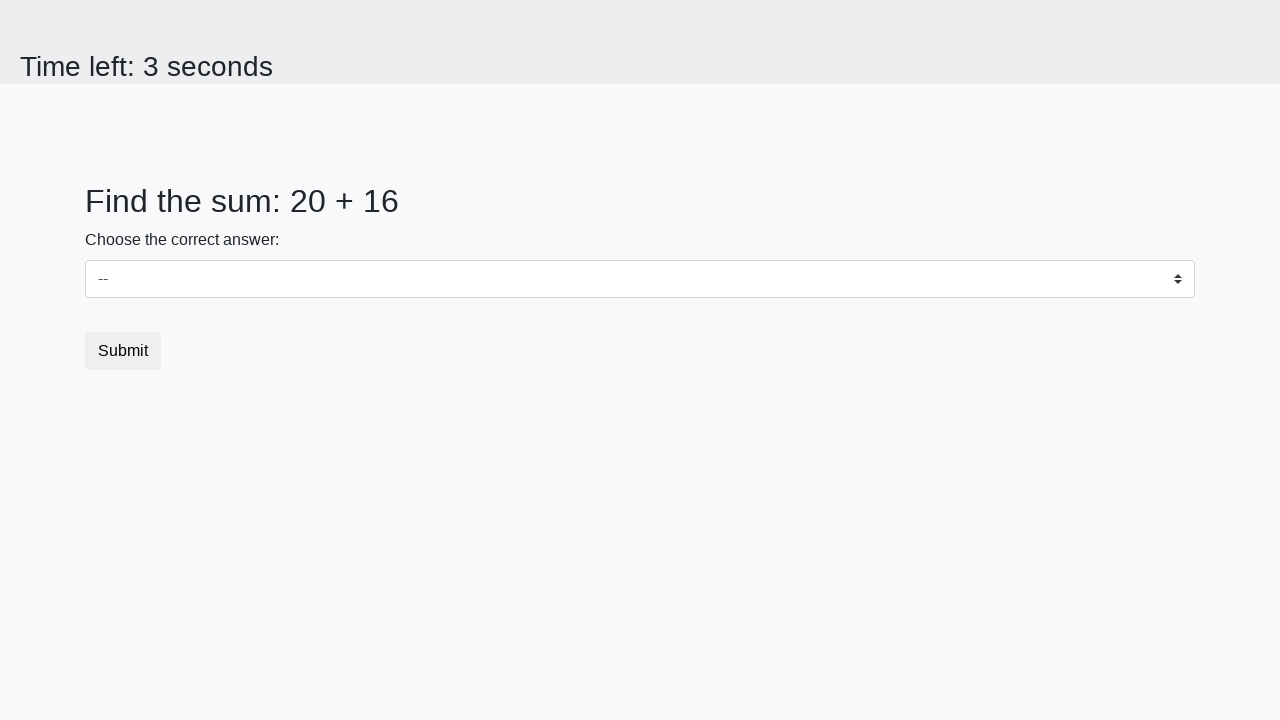

Extracted first number: 20
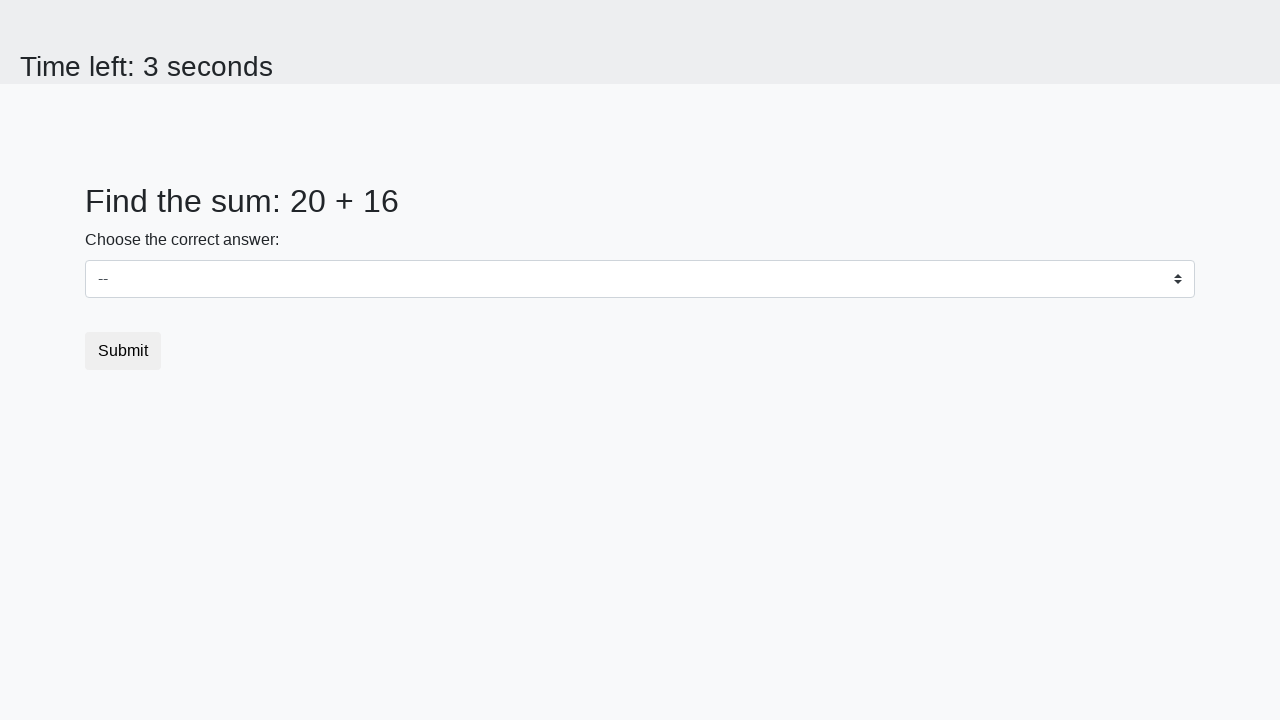

Located second number element
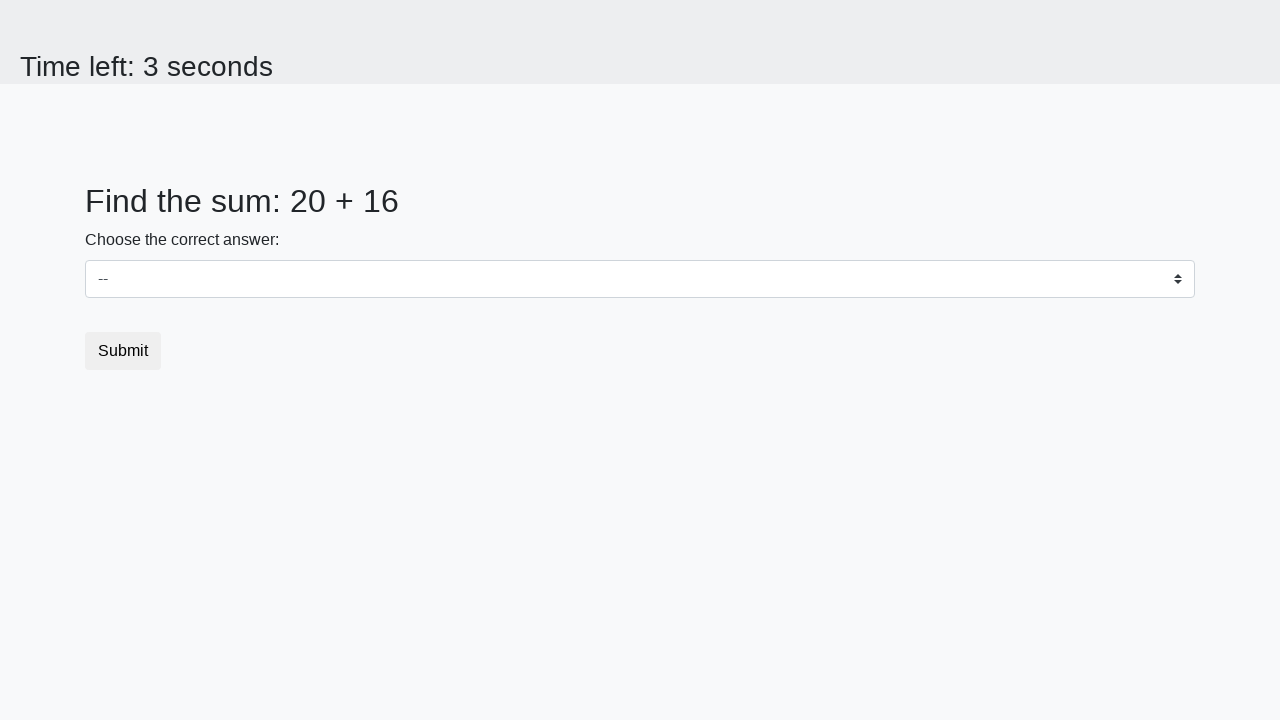

Extracted second number: 16
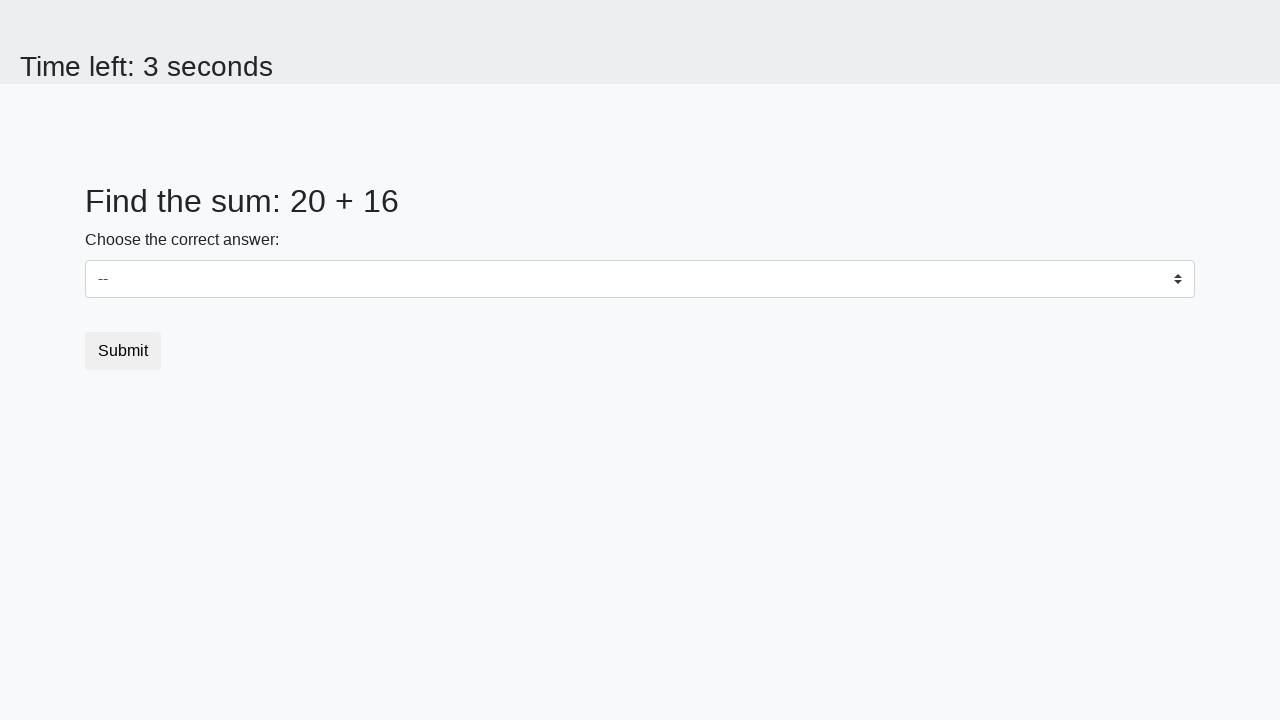

Calculated sum: 20 + 16 = 36
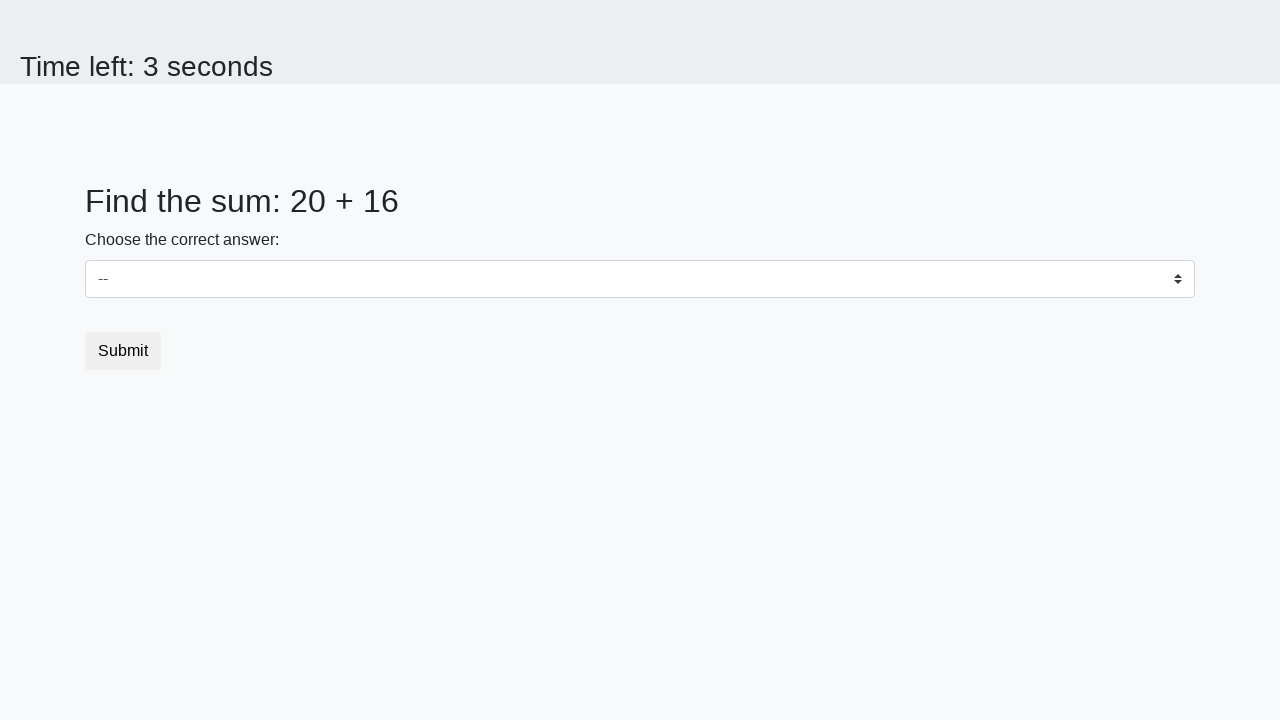

Selected result '36' from dropdown menu on select
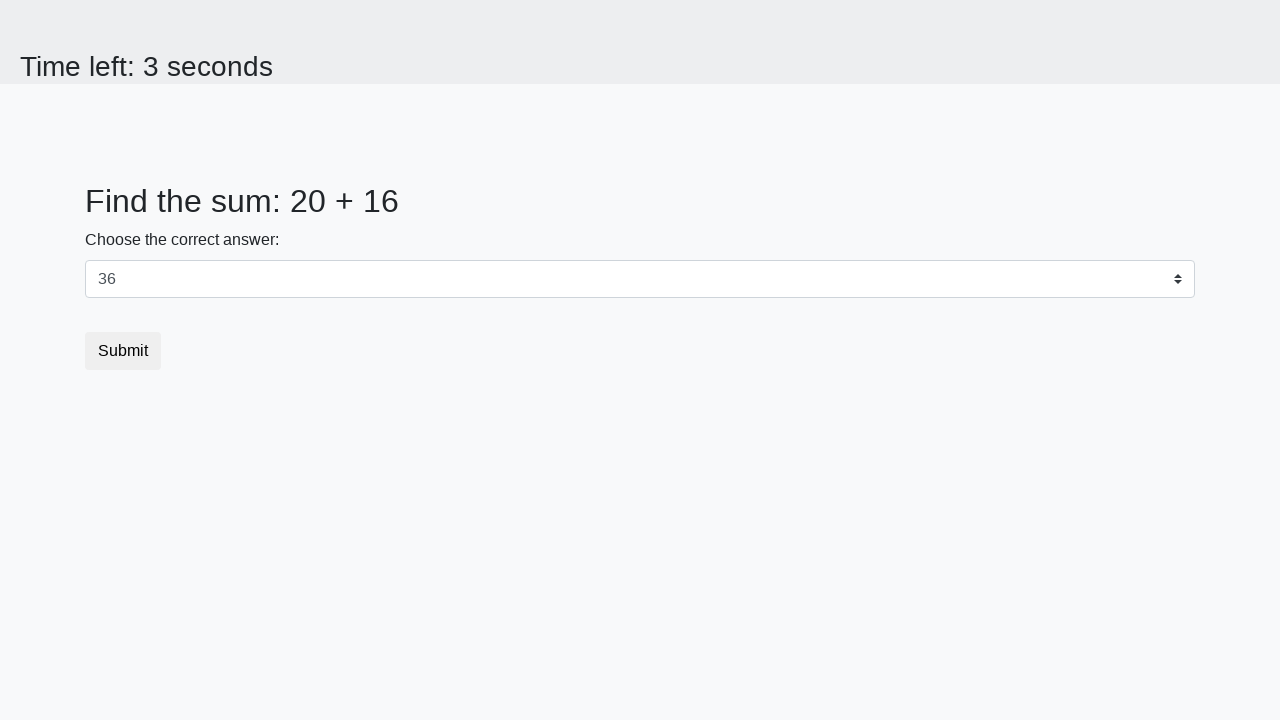

Clicked submit button at (123, 351) on button.btn
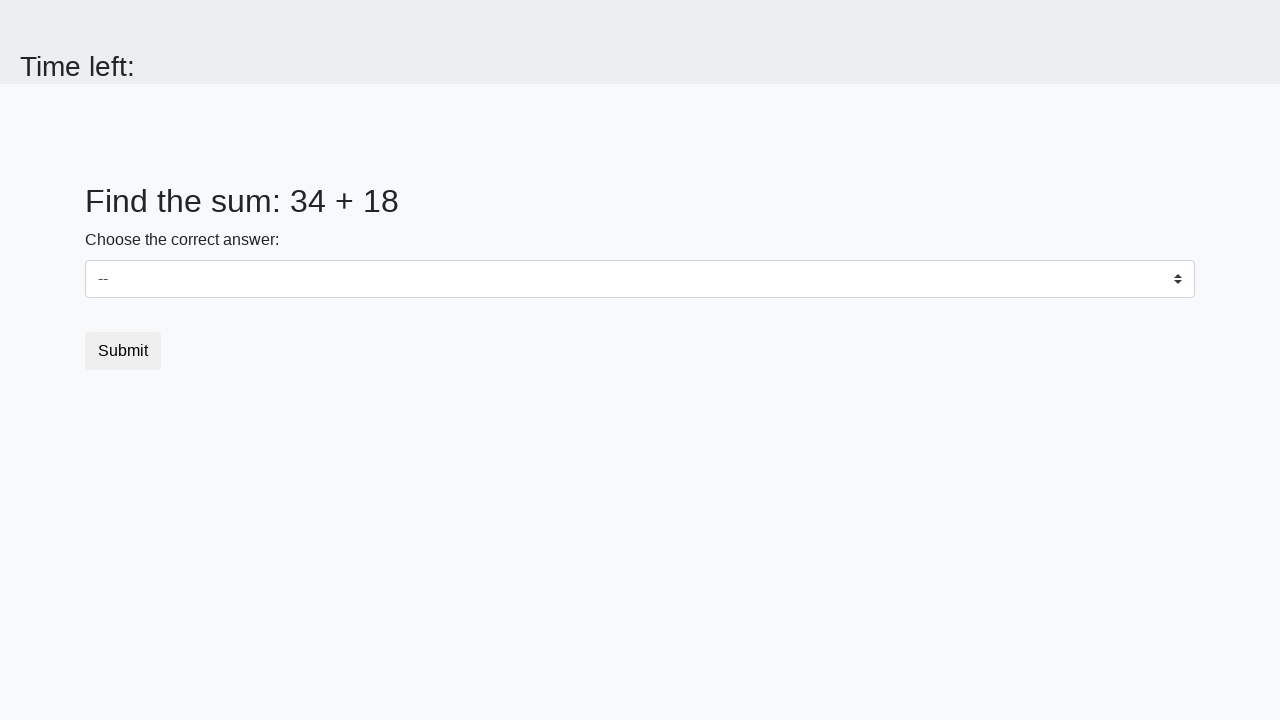

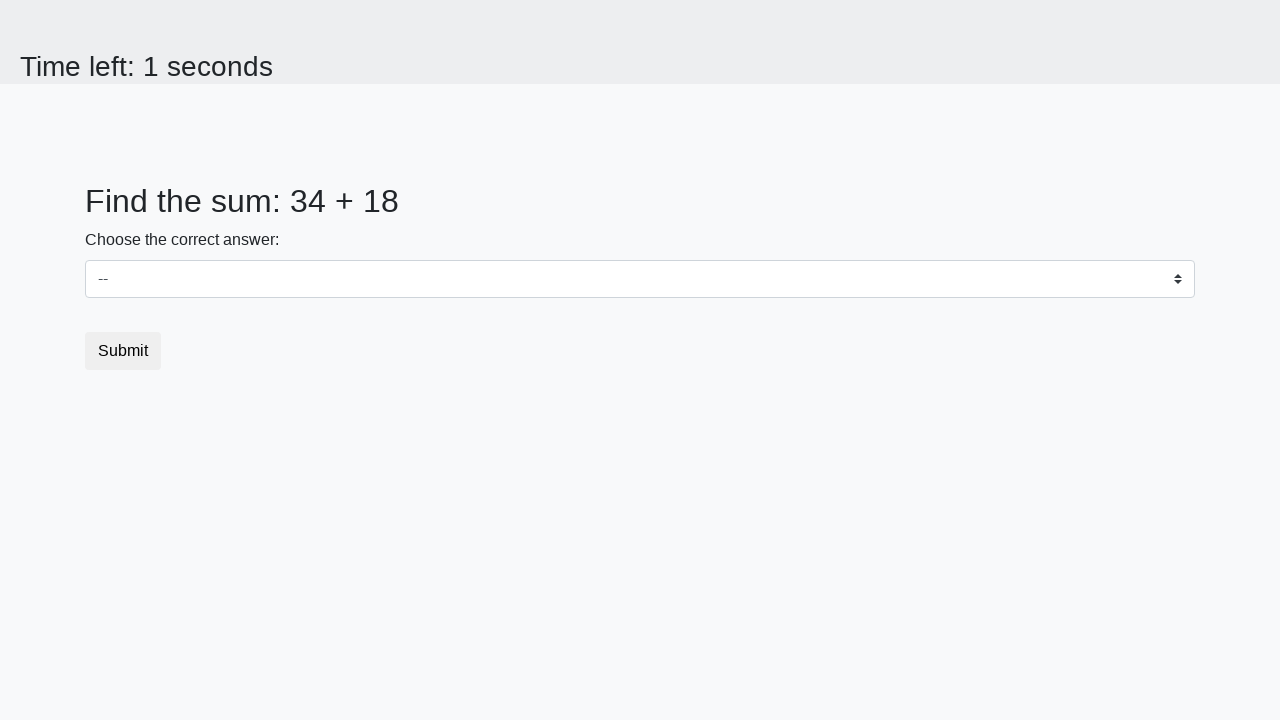